Tests visibility and text content of paragraphs on the Html Elements page, validating "Hello World!" and "I like automation testing!" texts

Starting URL: https://techglobal-training.com/frontend

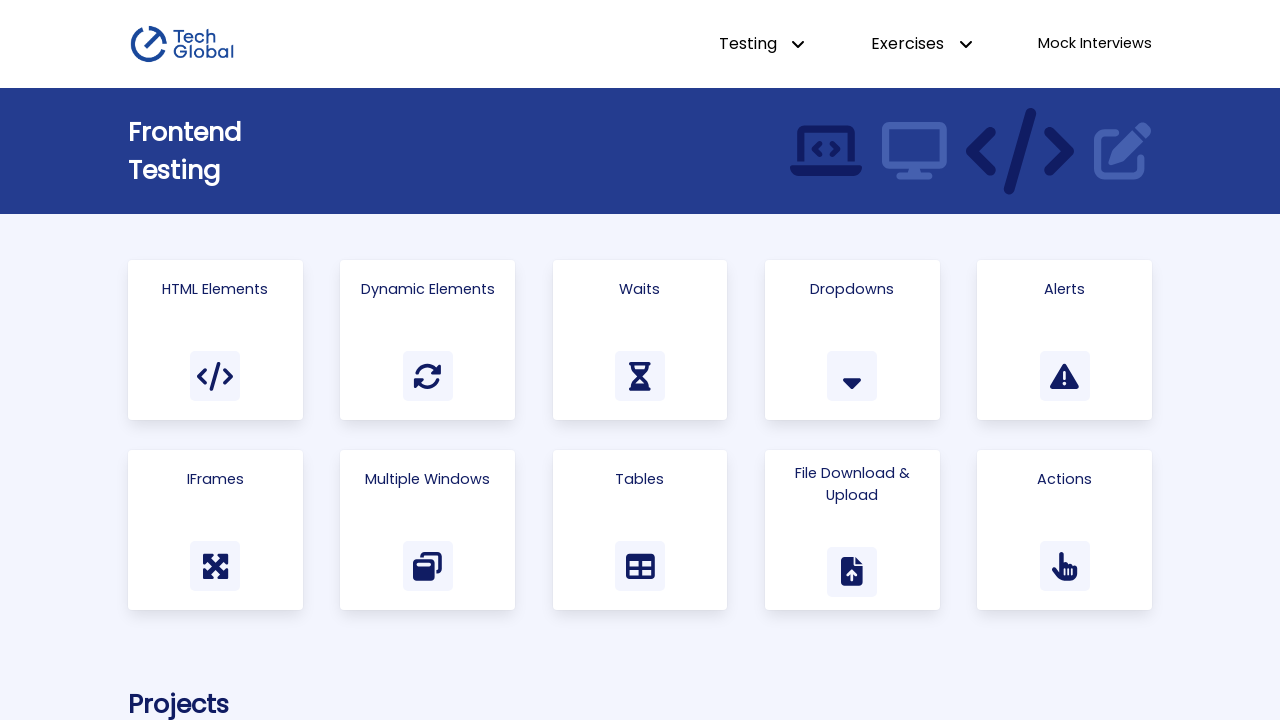

Clicked on the 'Html Elements' card at (215, 289) on text=Html Elements
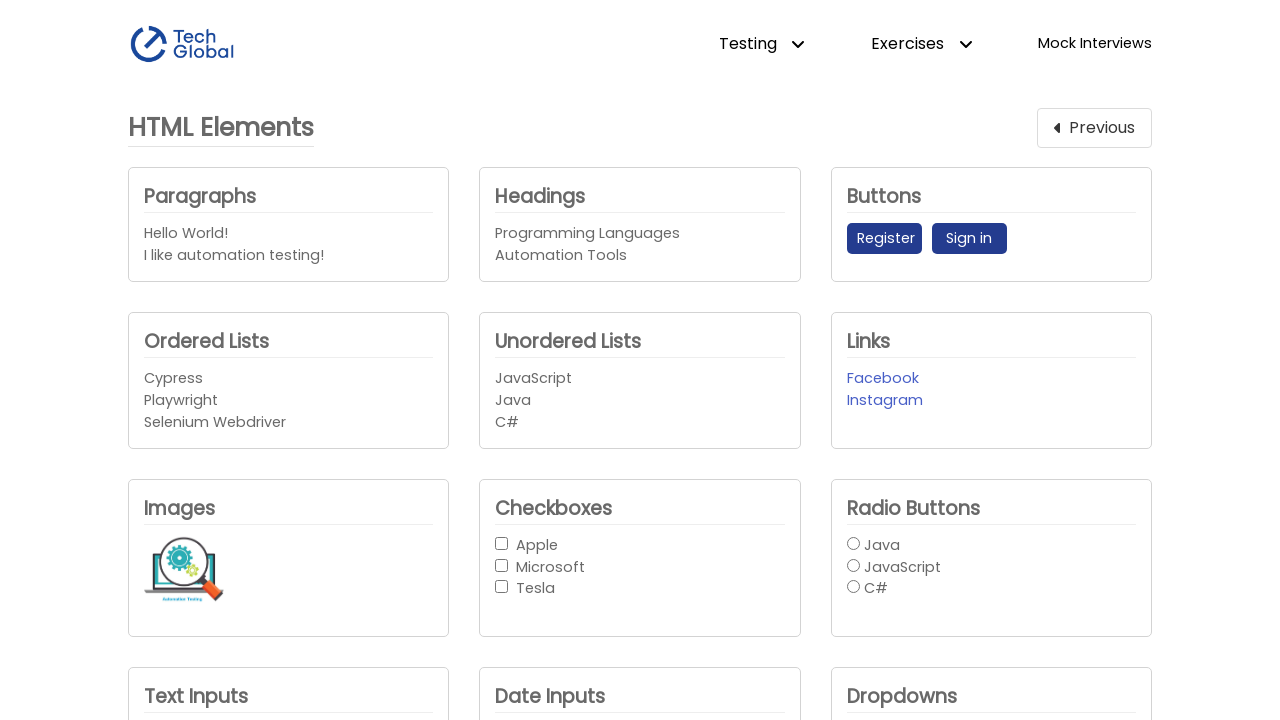

Hello World paragraph is now visible
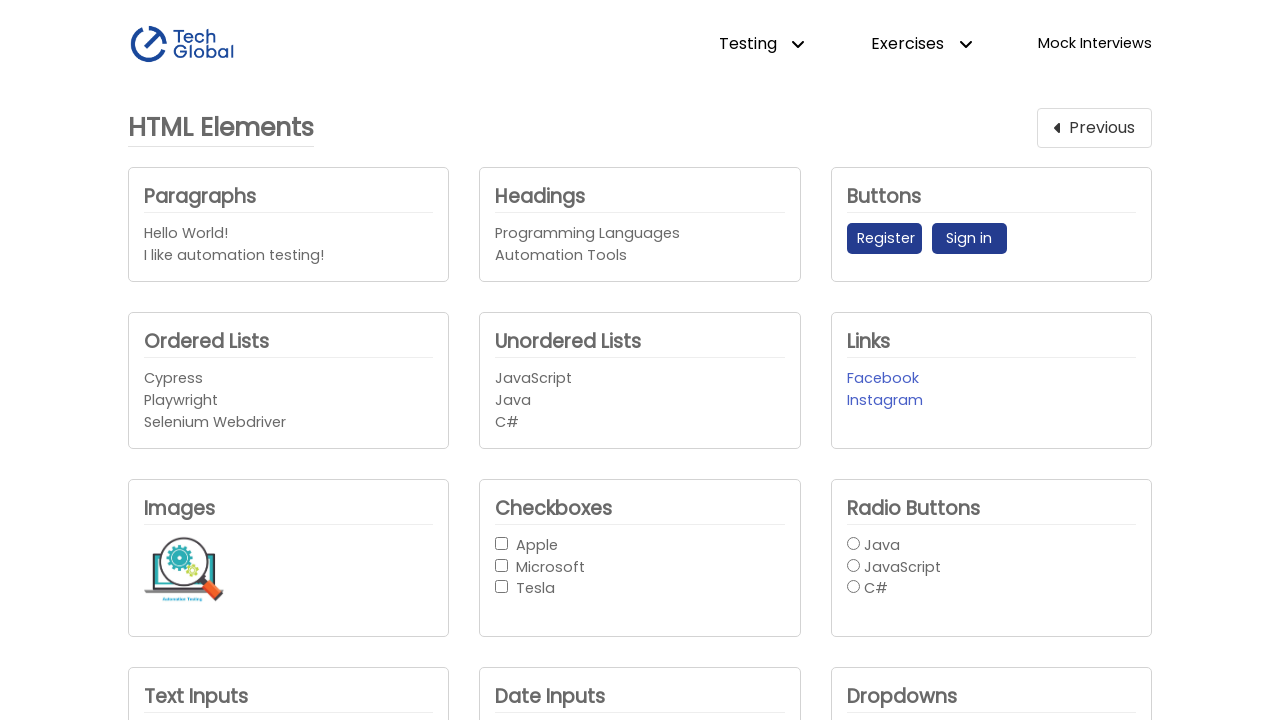

Verified Hello World paragraph contains correct text 'Hello World!'
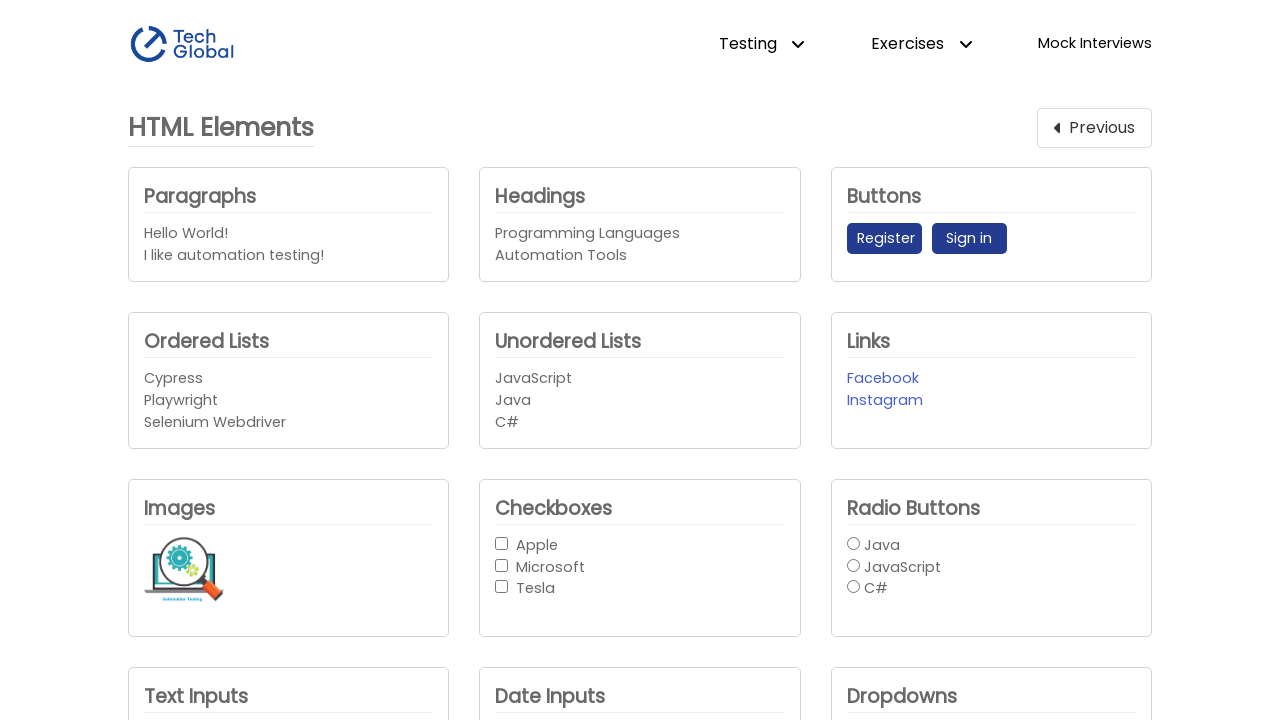

Testing paragraph is now visible
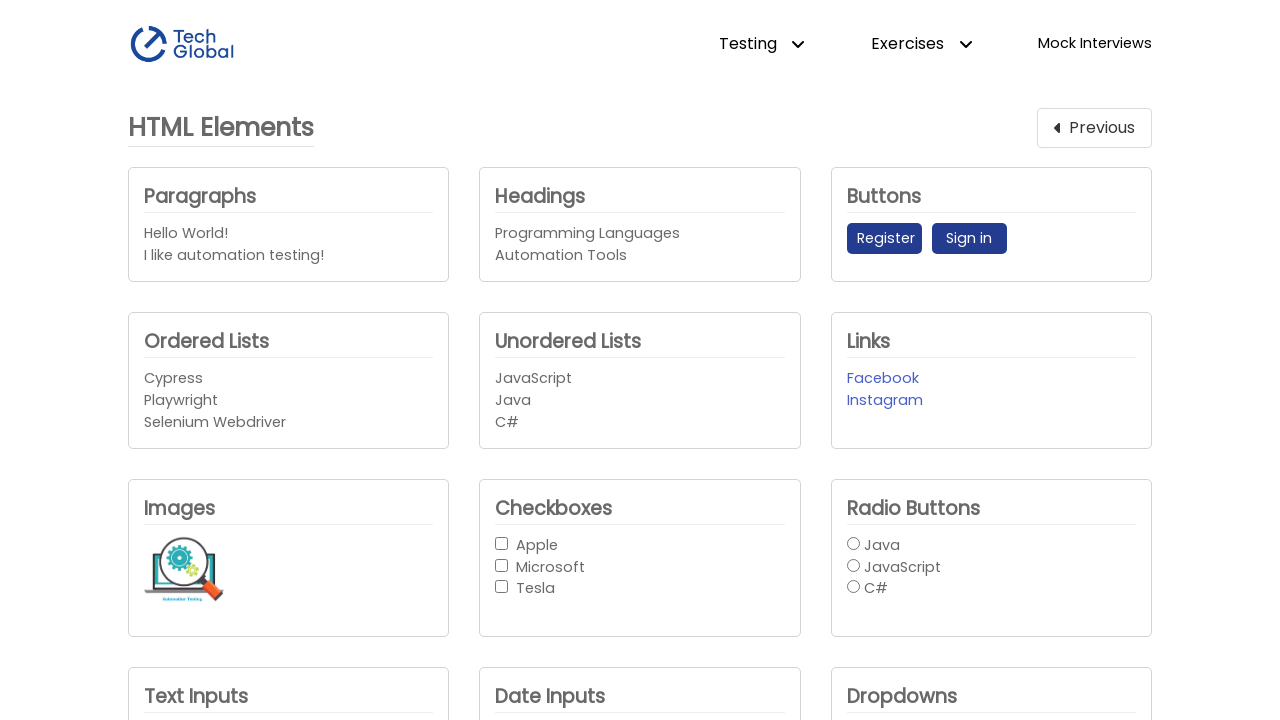

Verified testing paragraph contains correct text 'I like automation testing!'
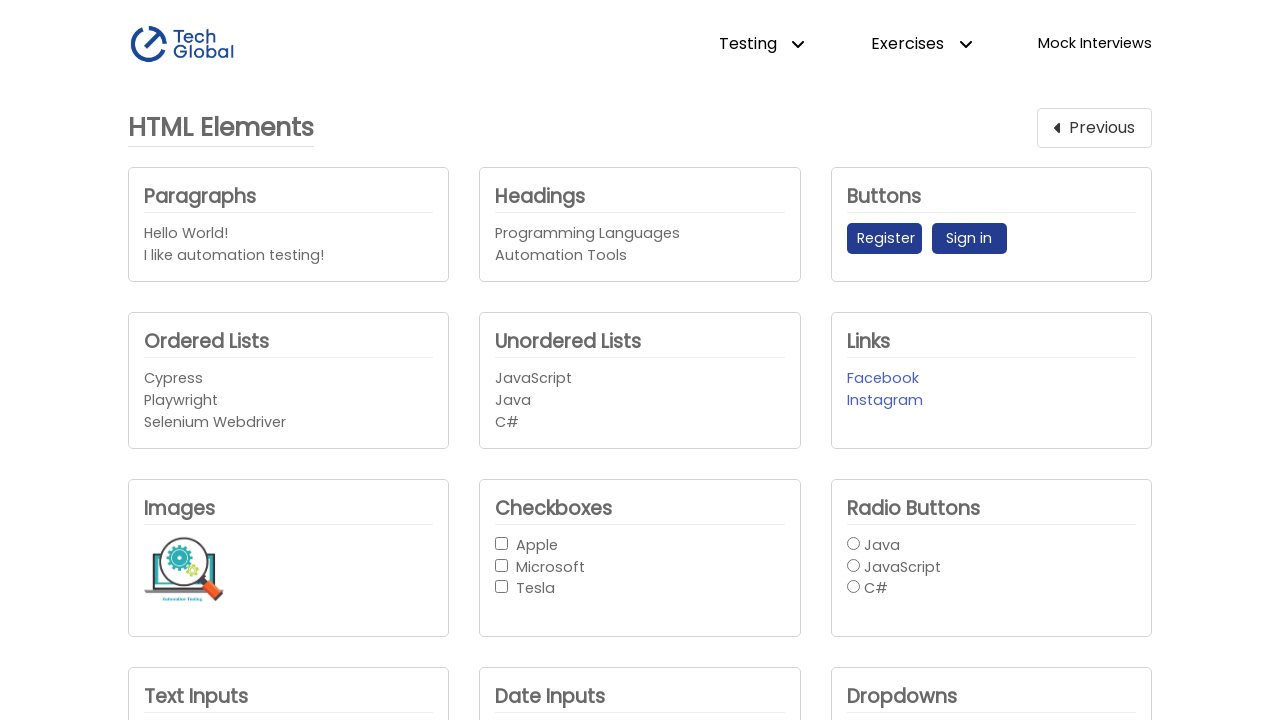

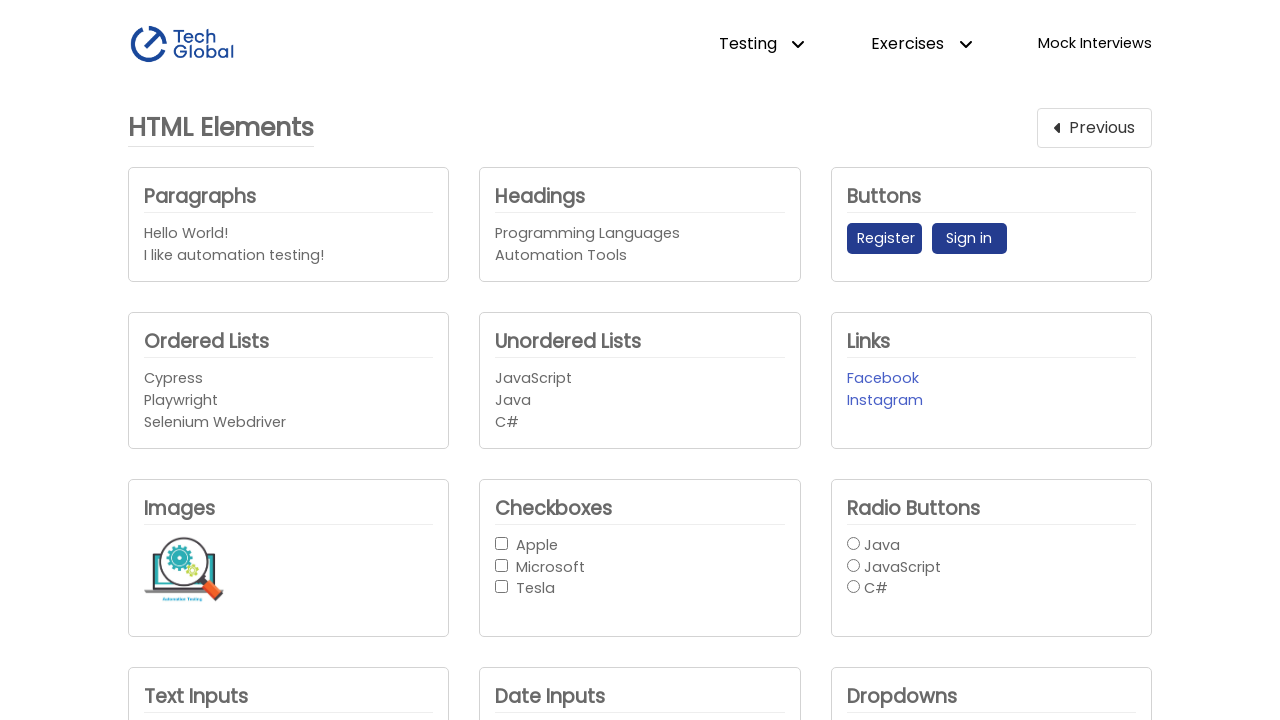